Tests the Community Guidelines footer link navigation by clicking the link and verifying the URL path

Starting URL: https://scratch.mit.edu

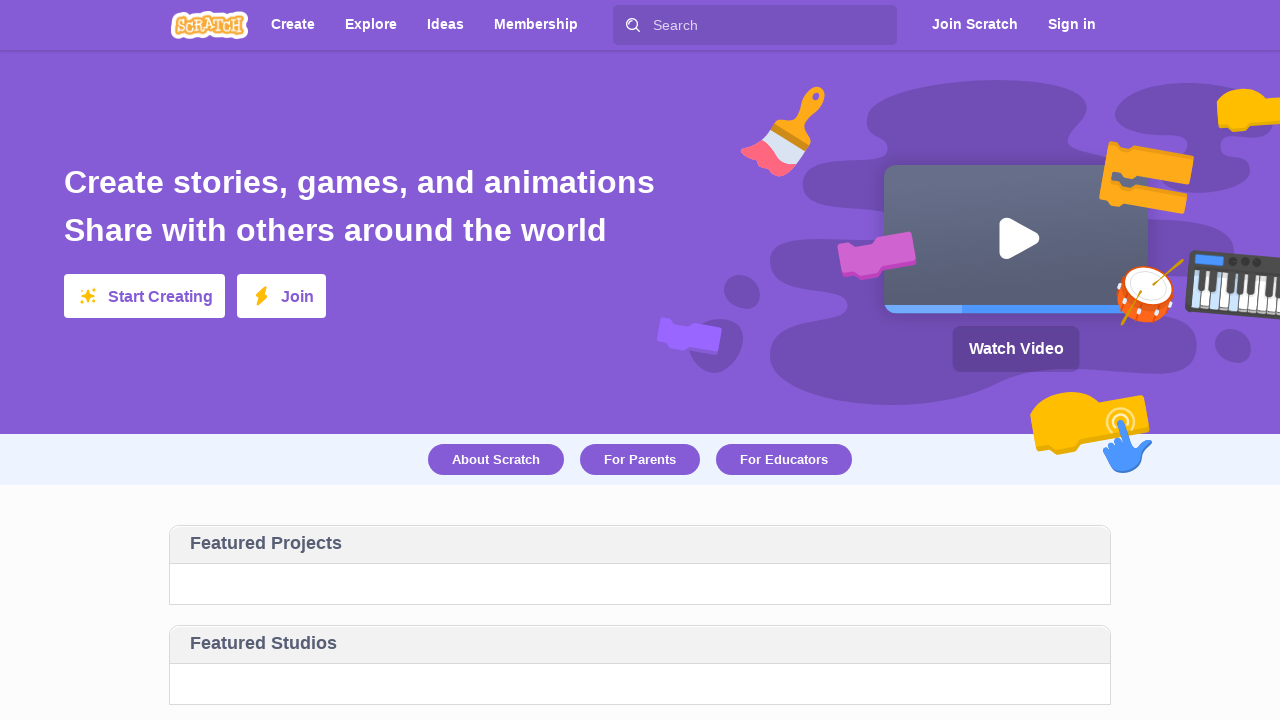

Waited for page to load - 'Create stories, games, and animations' text found
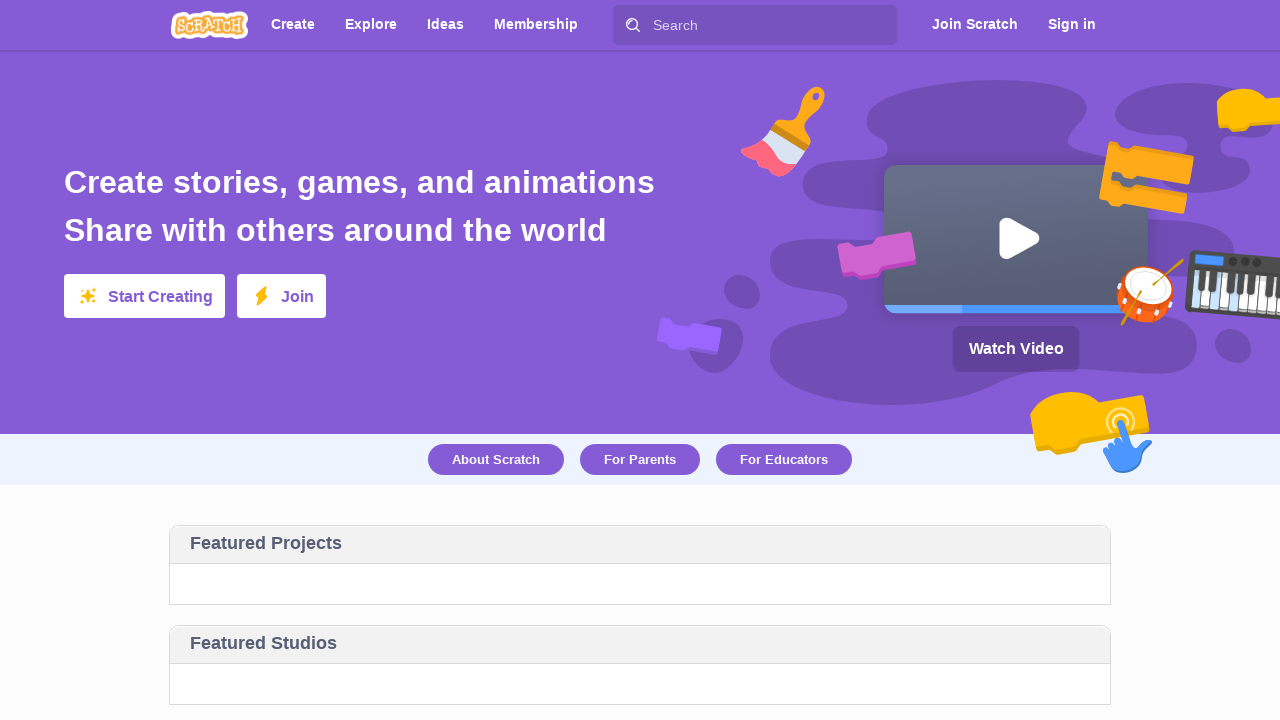

Clicked Community Guidelines link in footer at (431, 486) on text=Community Guidelines
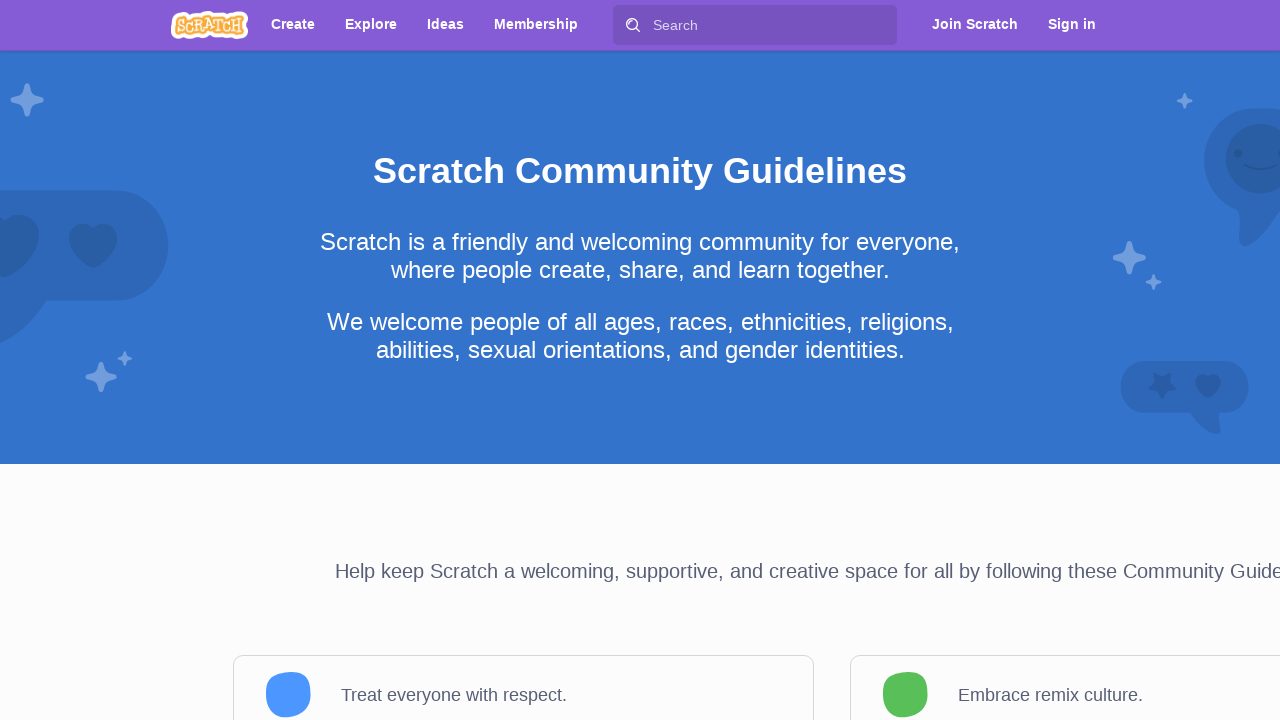

Navigation to Community Guidelines page completed
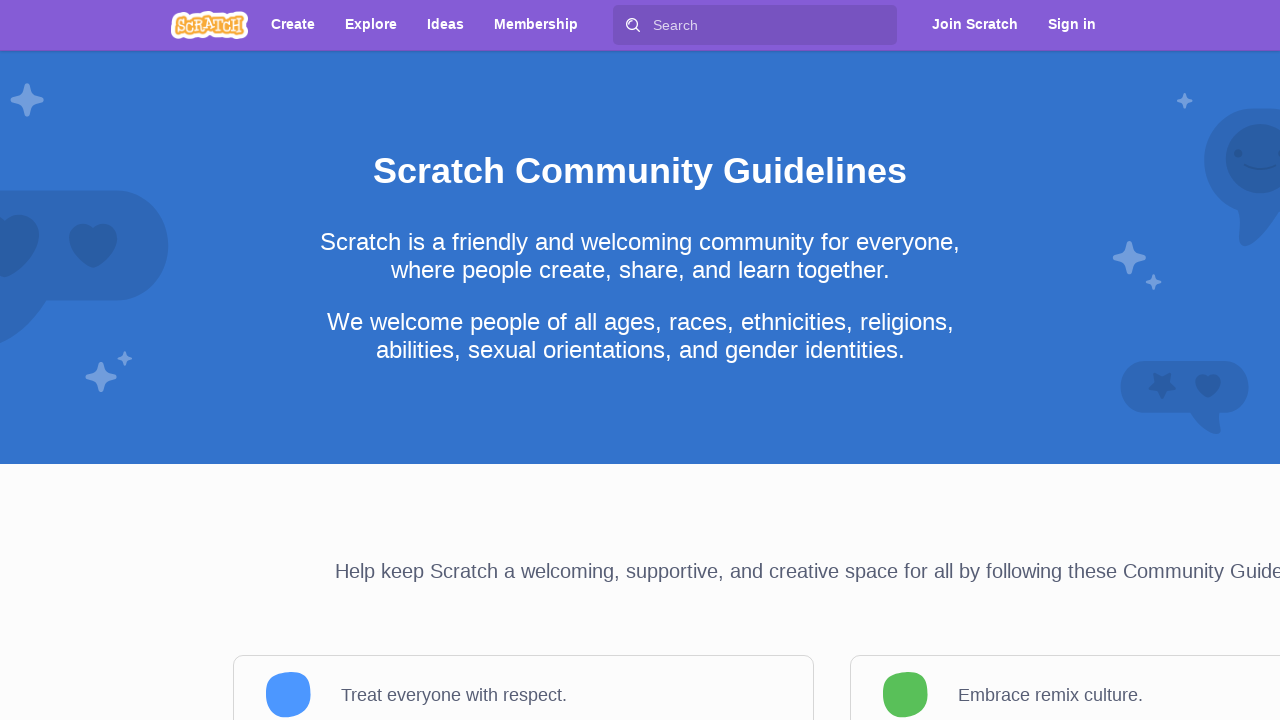

Verified URL contains '/community_guidelines' path
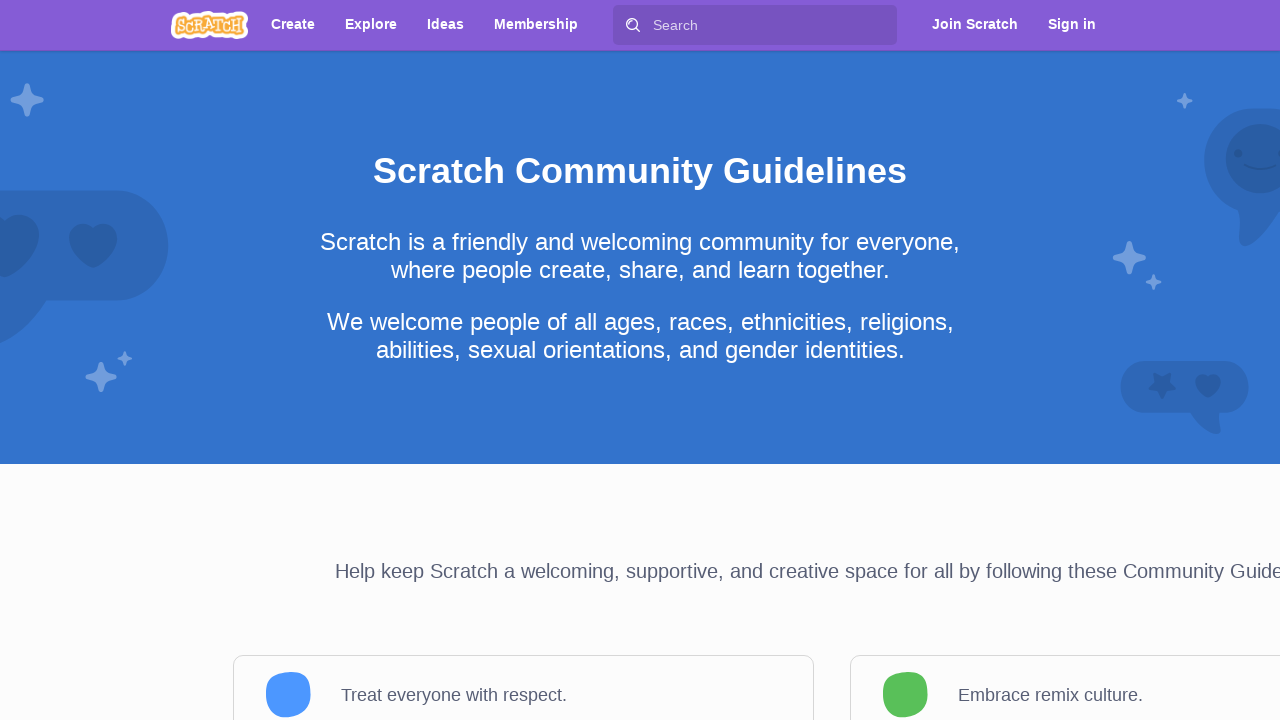

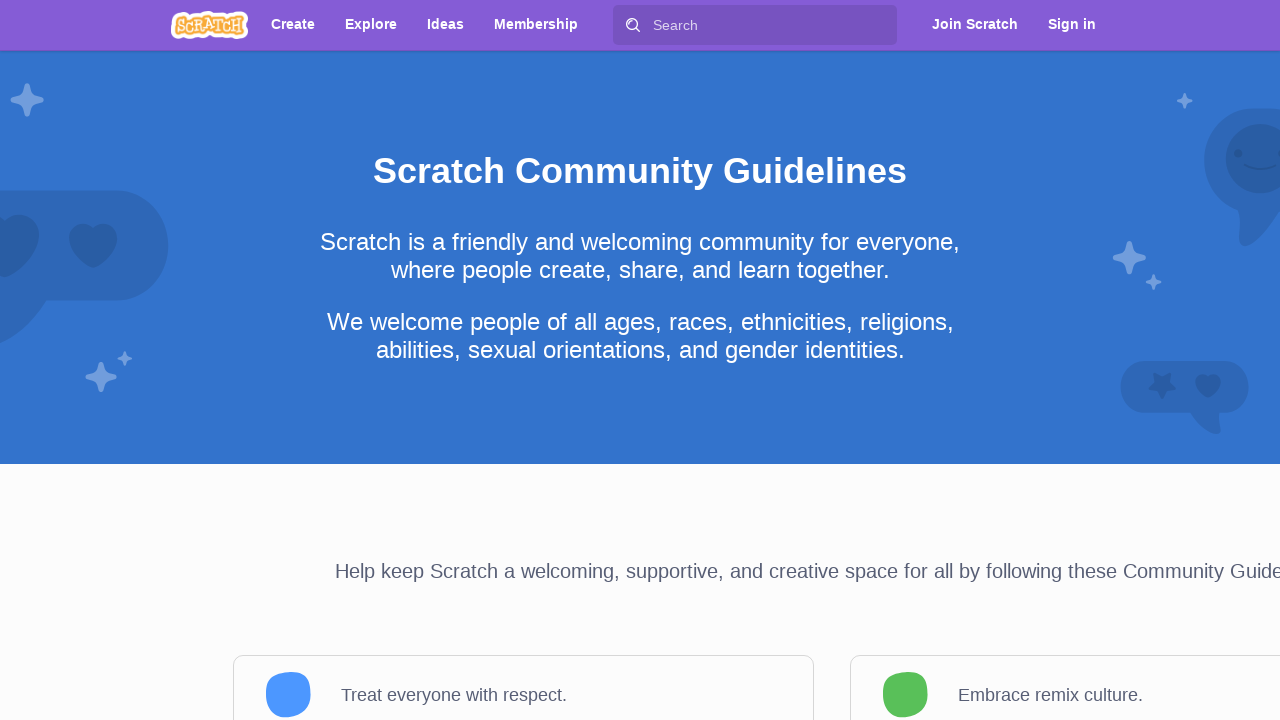